Tests file upload functionality by selecting a file using the file input element on The Internet's file upload demo page

Starting URL: https://the-internet.herokuapp.com/upload

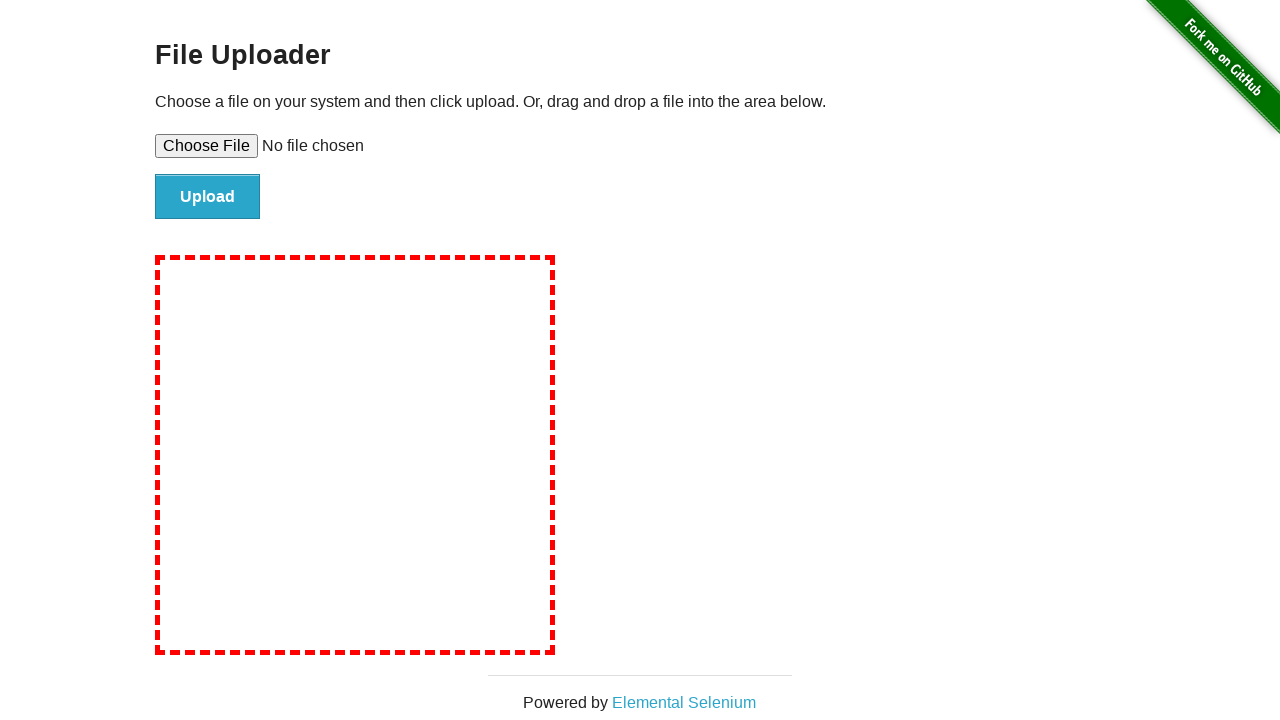

Created temporary test file for upload
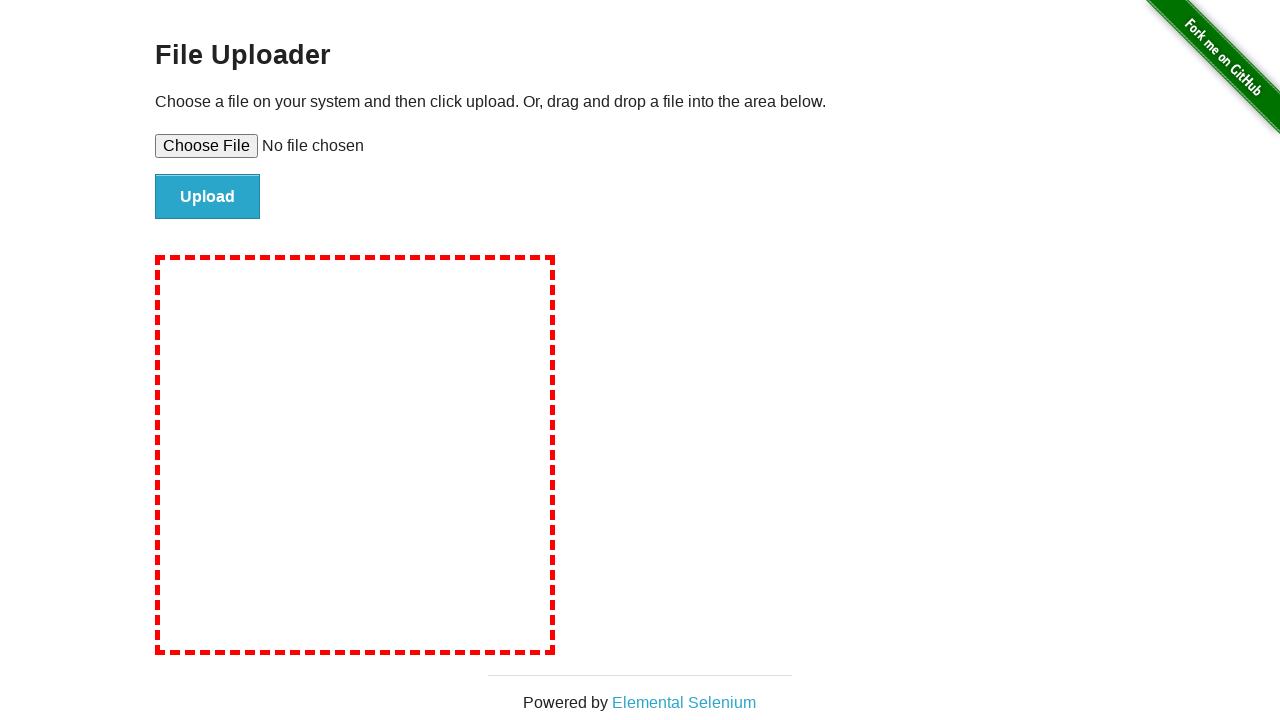

Selected file using file input element
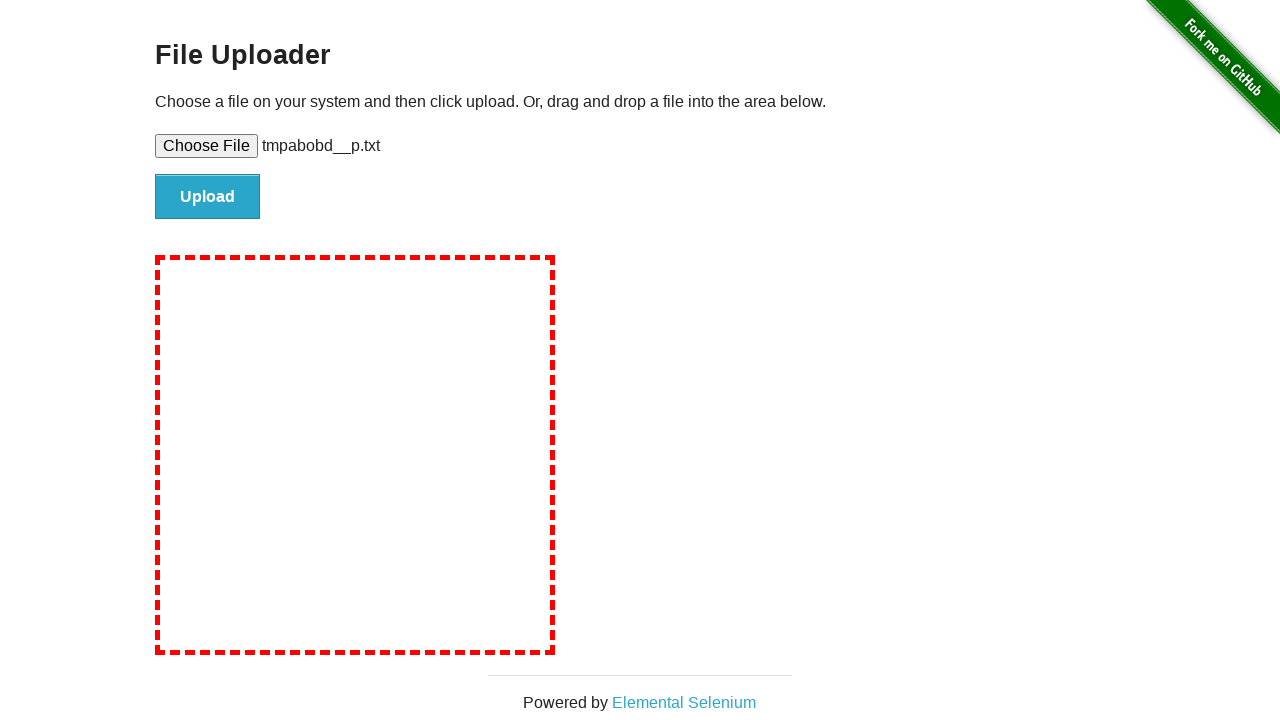

Clicked upload button to submit file at (208, 197) on #file-submit
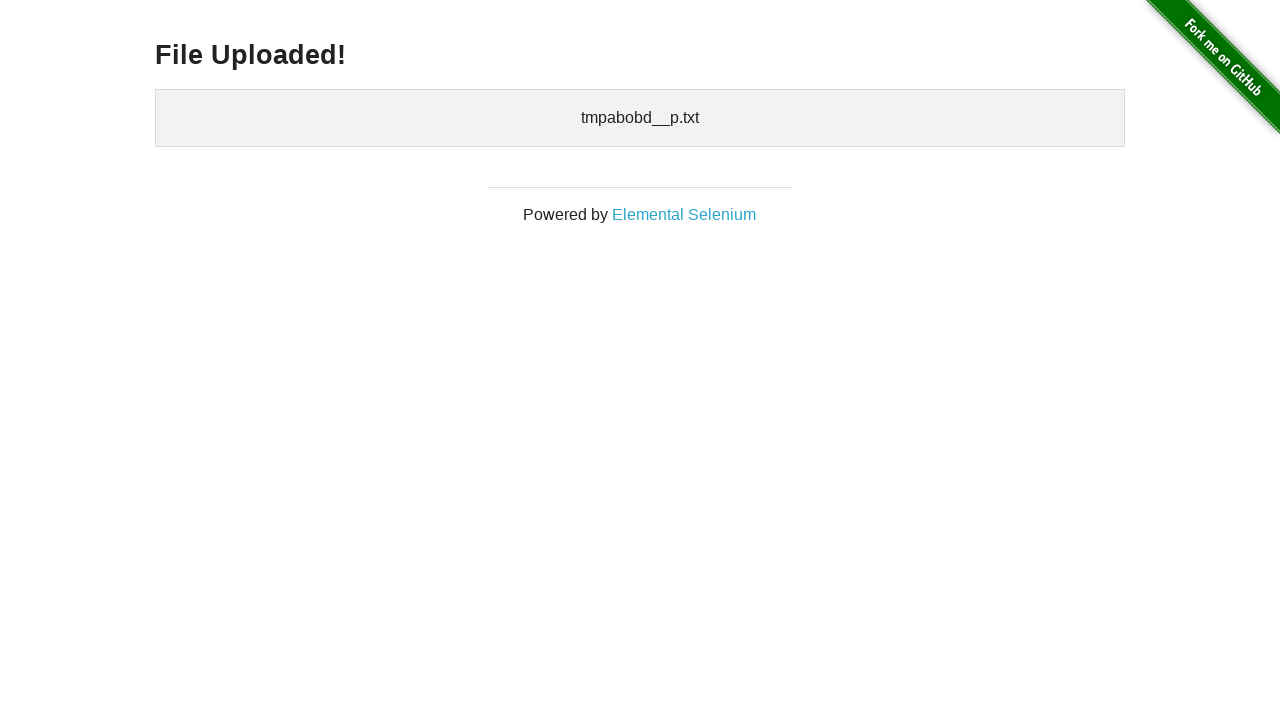

File upload completed and confirmation message appeared
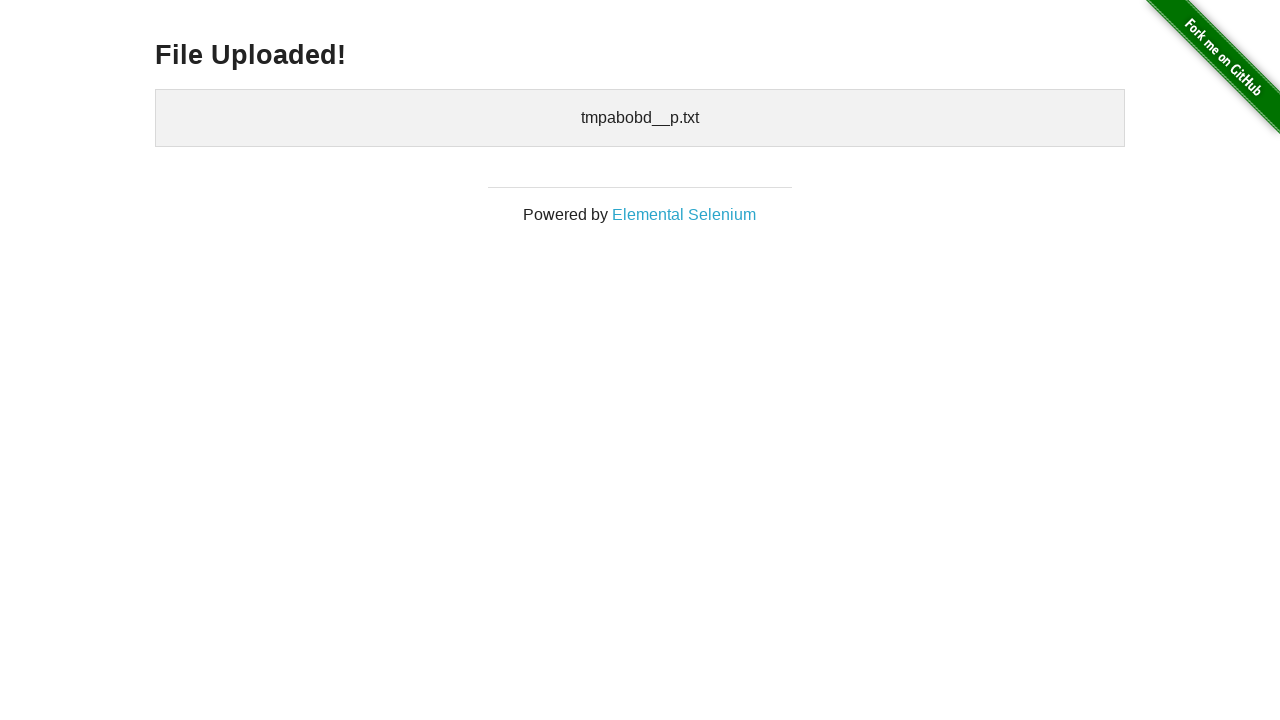

Cleaned up temporary file
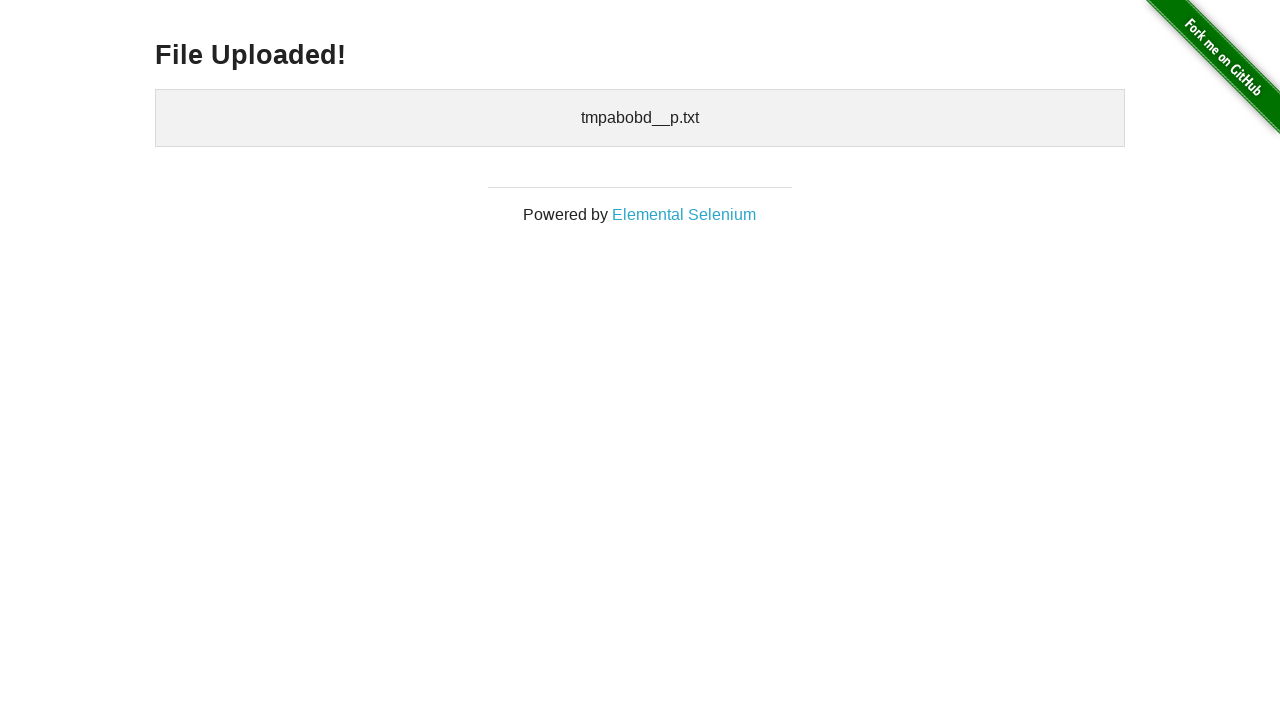

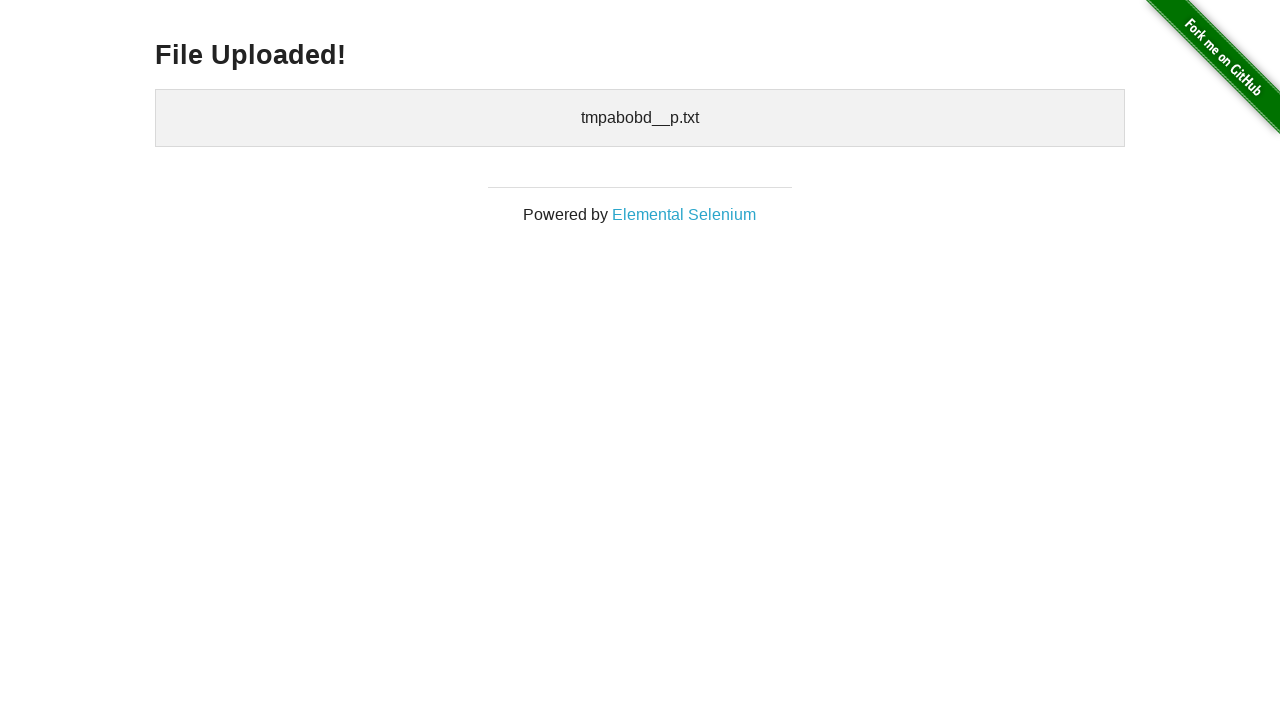